Navigates to demoblaze.com and locates all anchor elements on the page, verifying they are present

Starting URL: https://www.demoblaze.com

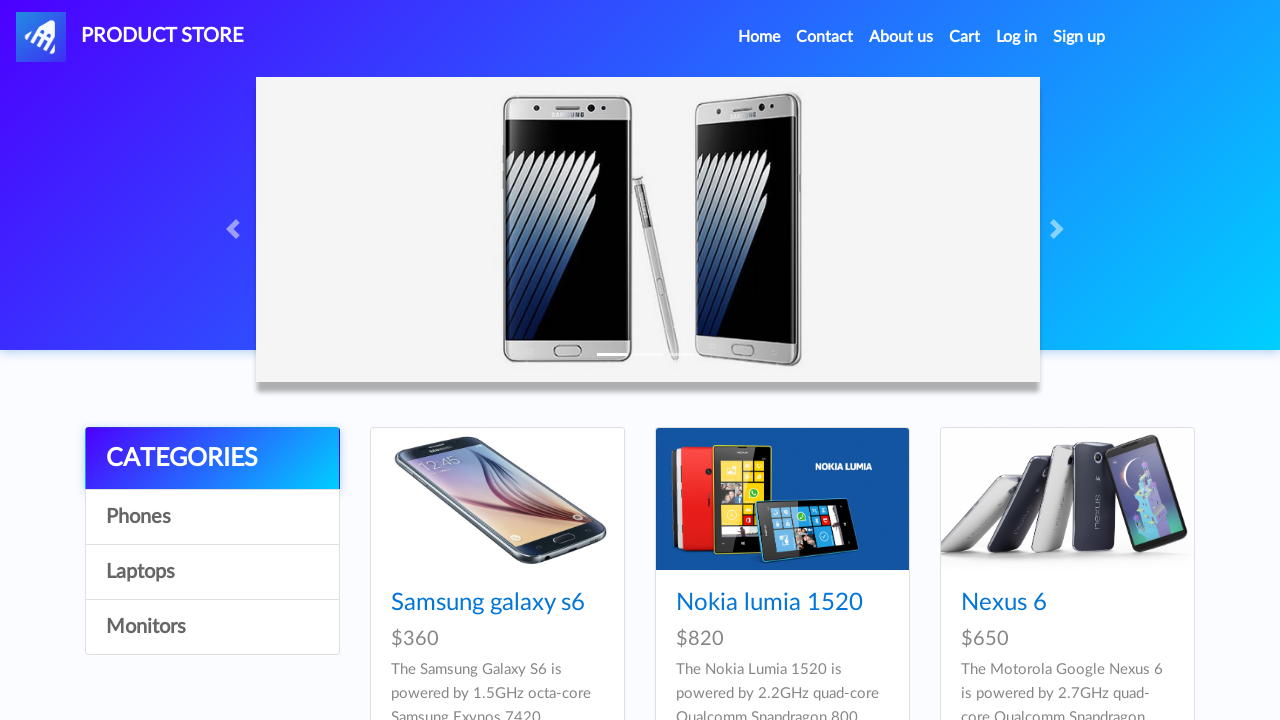

Navigated to https://www.demoblaze.com
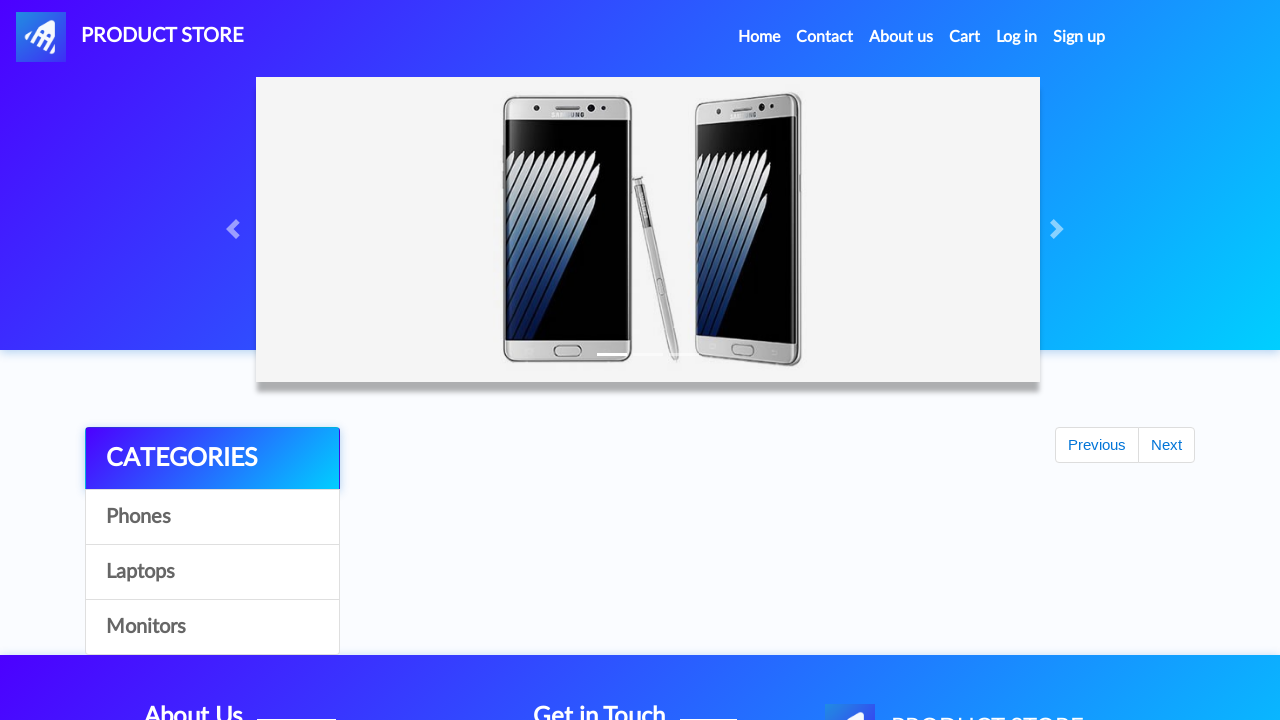

Located all anchor elements on the page
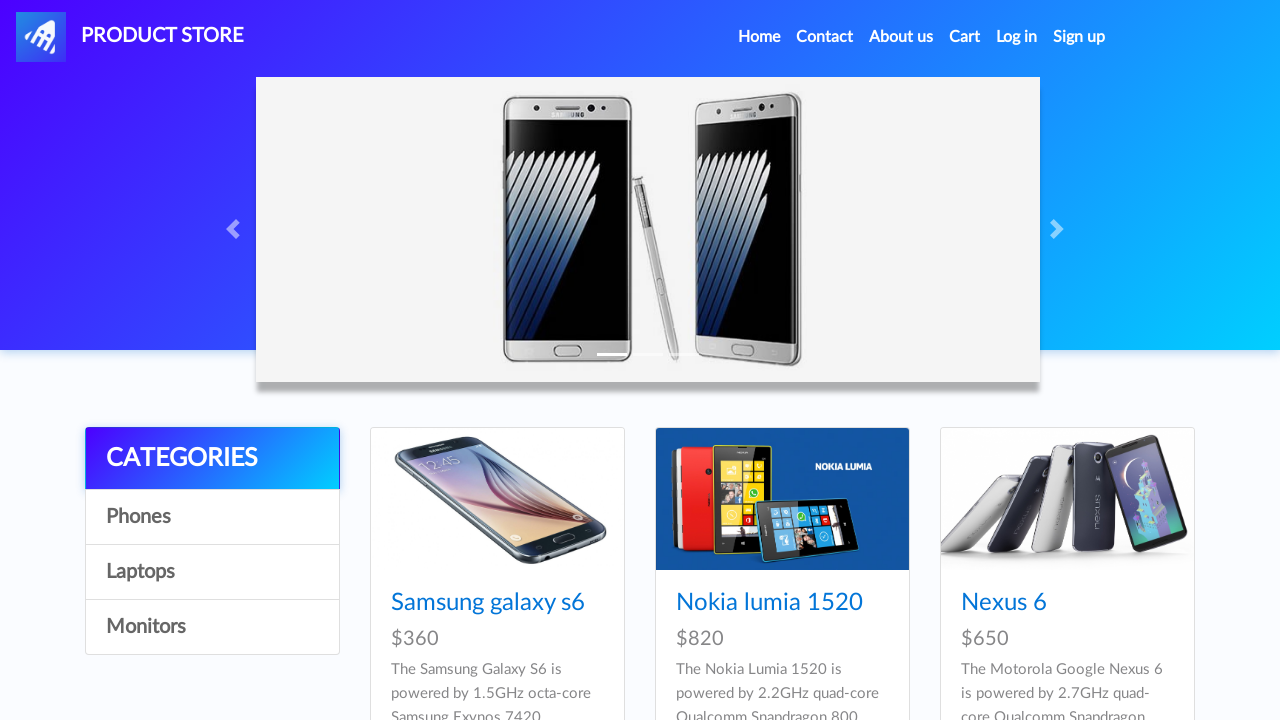

Verified that 33 anchor elements are present on the page
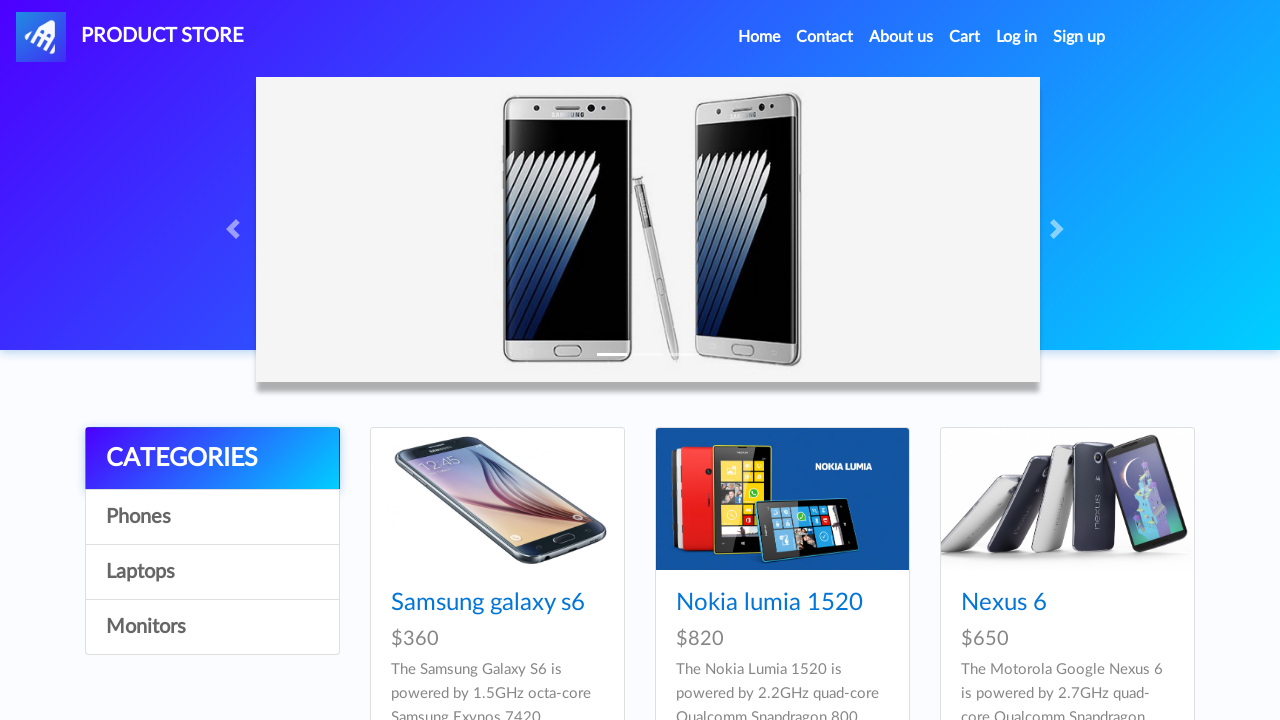

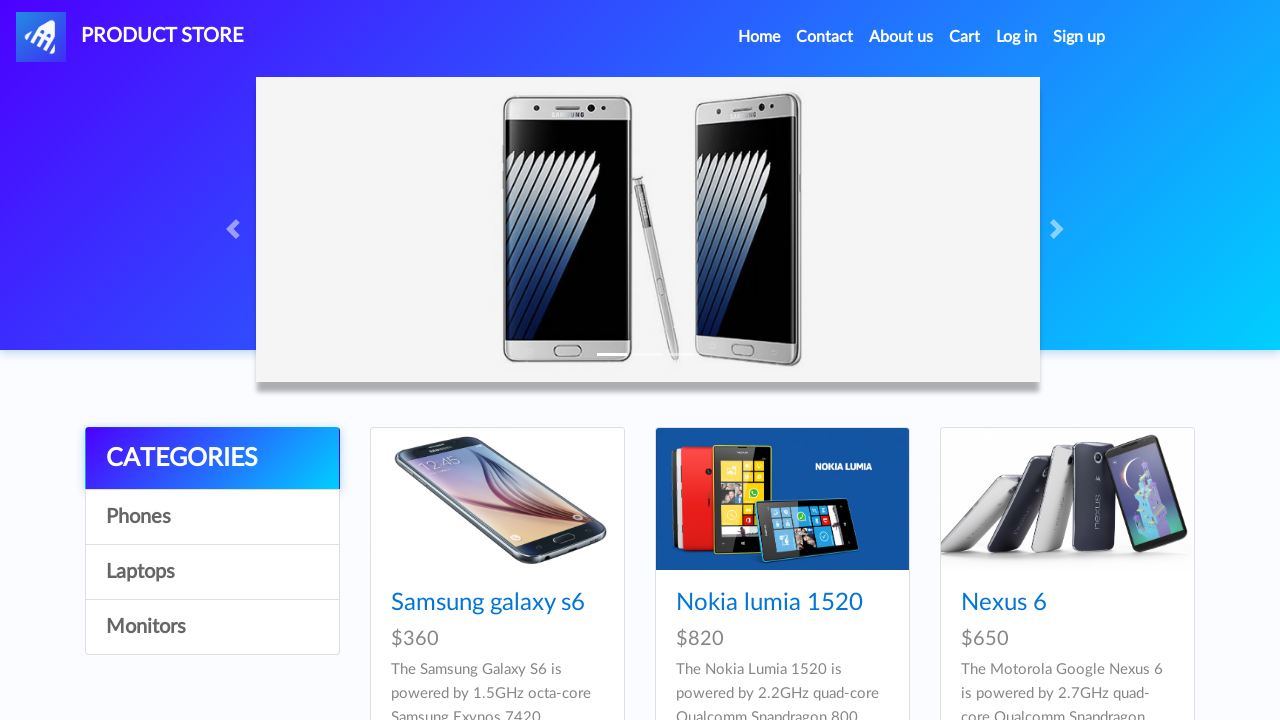